Tests clicking on the Chennai location selector on the homepage

Starting URL: https://sms-userpanel.netlify.app/

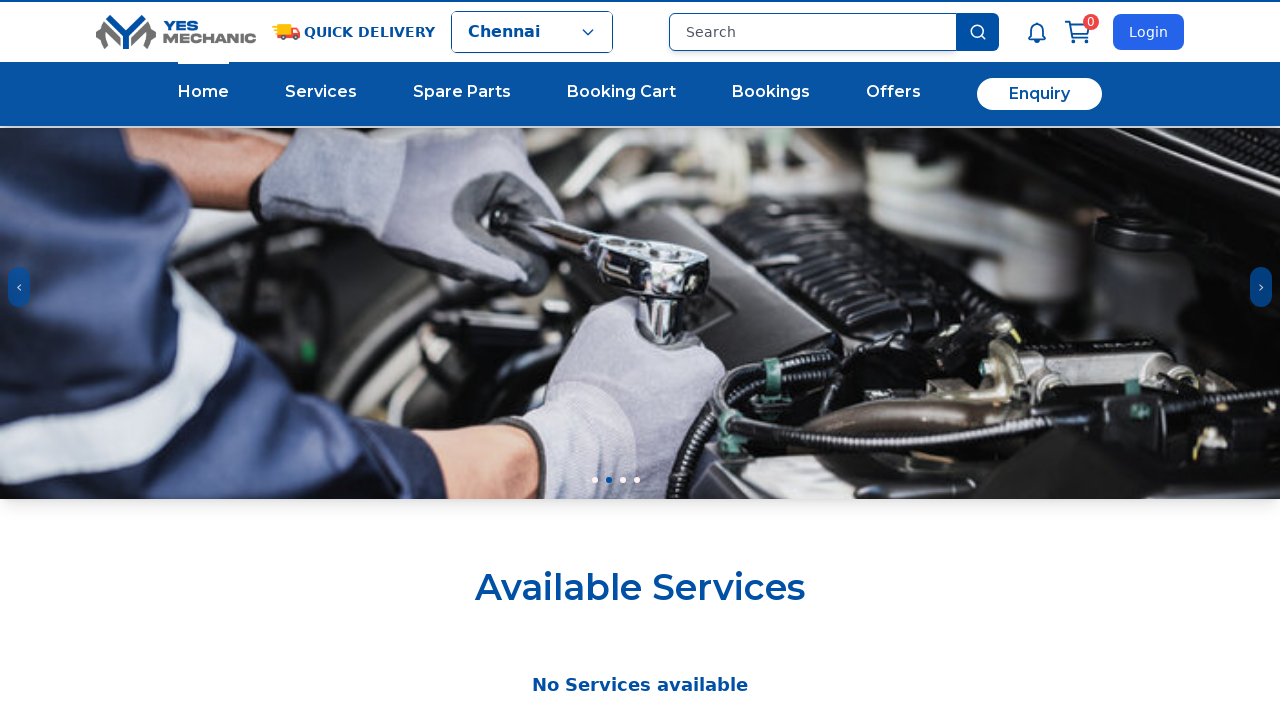

Navigated to SMS user panel homepage
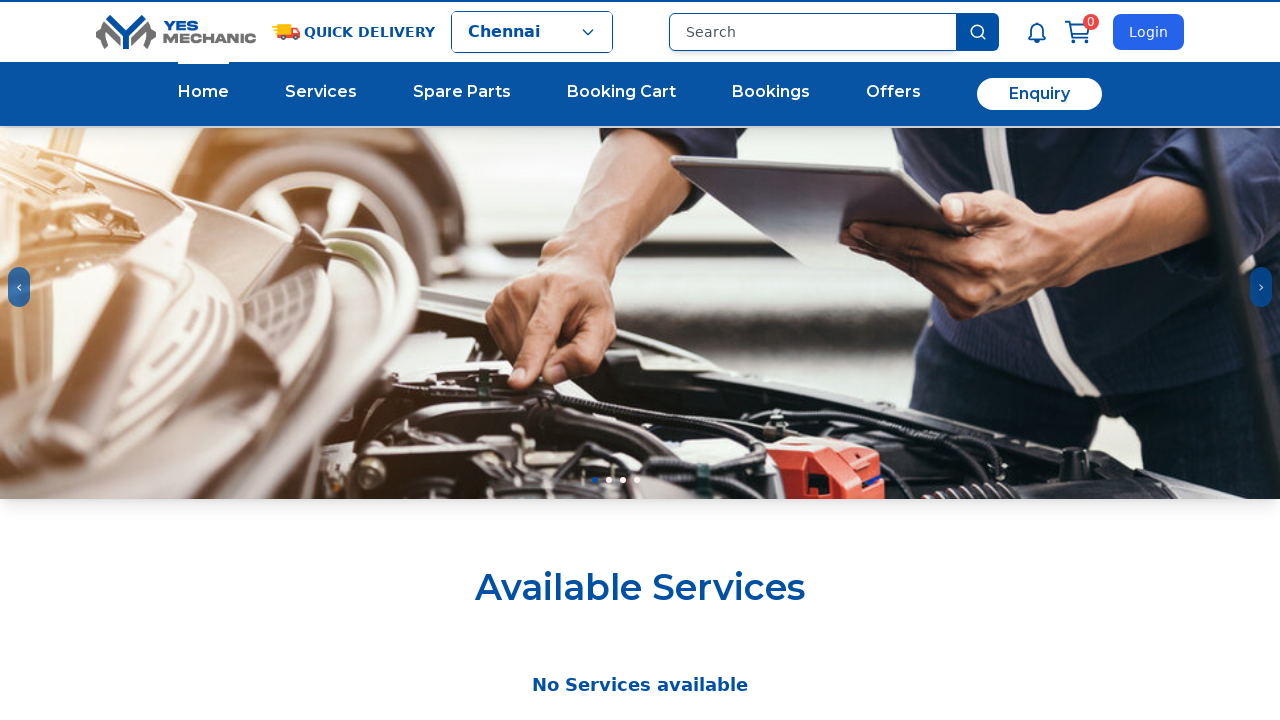

Clicked on Chennai location selector at (504, 32) on span:has-text('Chennai')
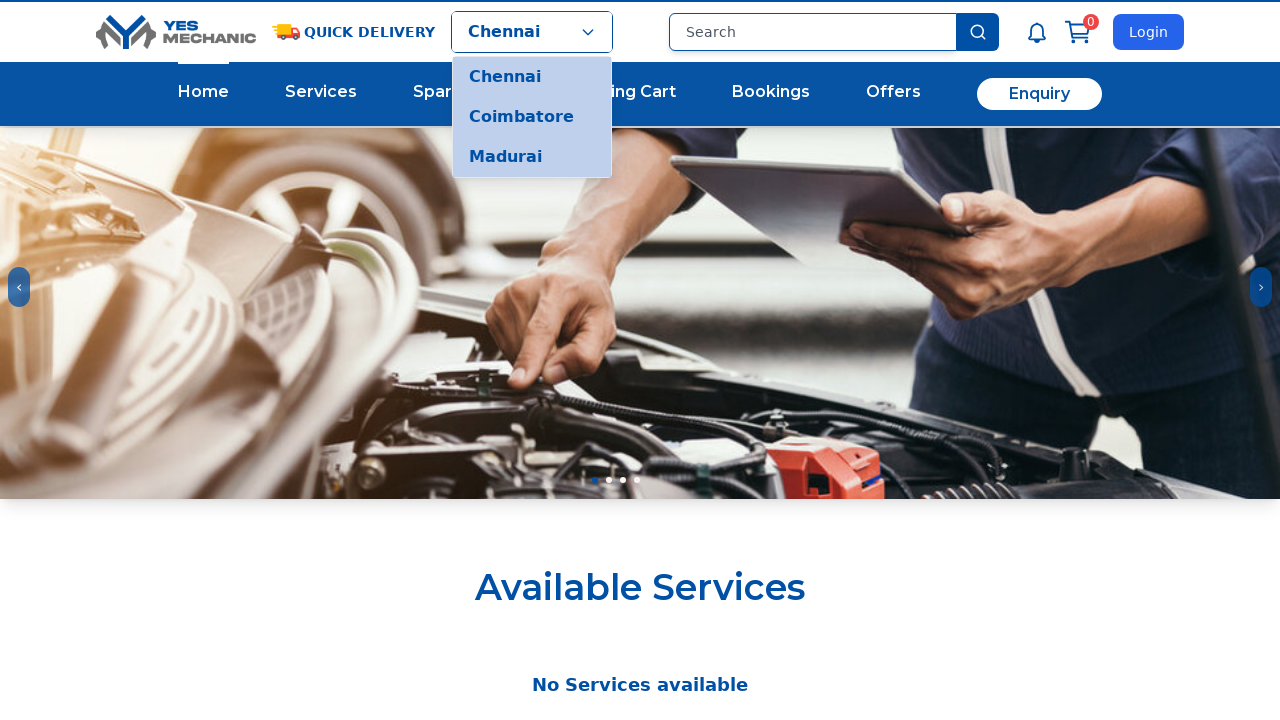

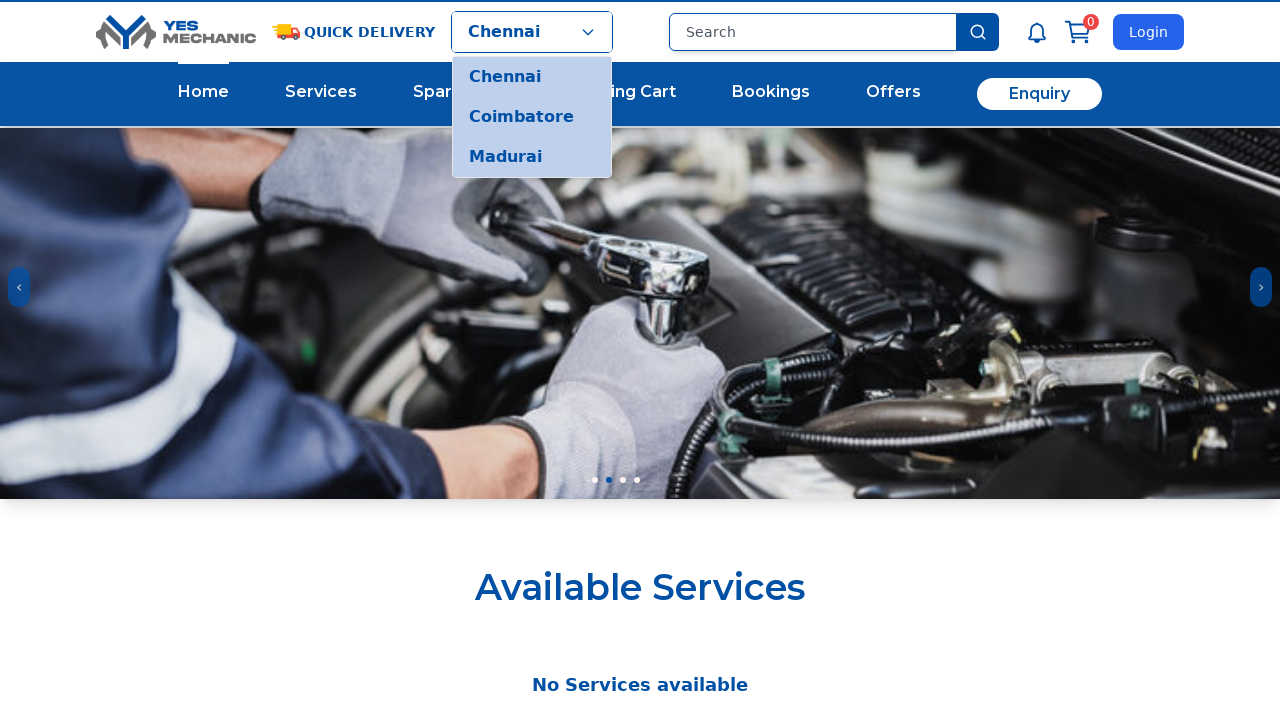